Tests JavaScript prompt dialog by clicking a button, entering text in the prompt, accepting it, and verifying the entered text is displayed

Starting URL: https://automationfc.github.io/basic-form/index.html

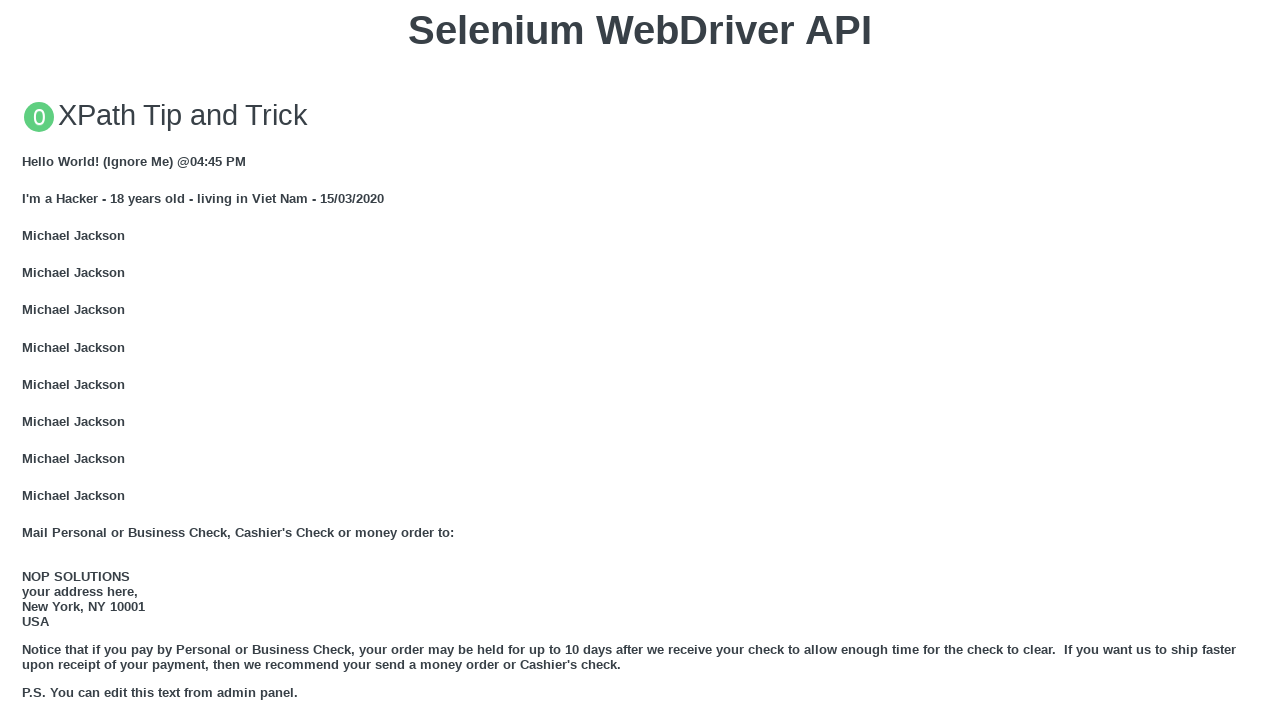

Set up dialog handler to accept prompt with value 'automation'
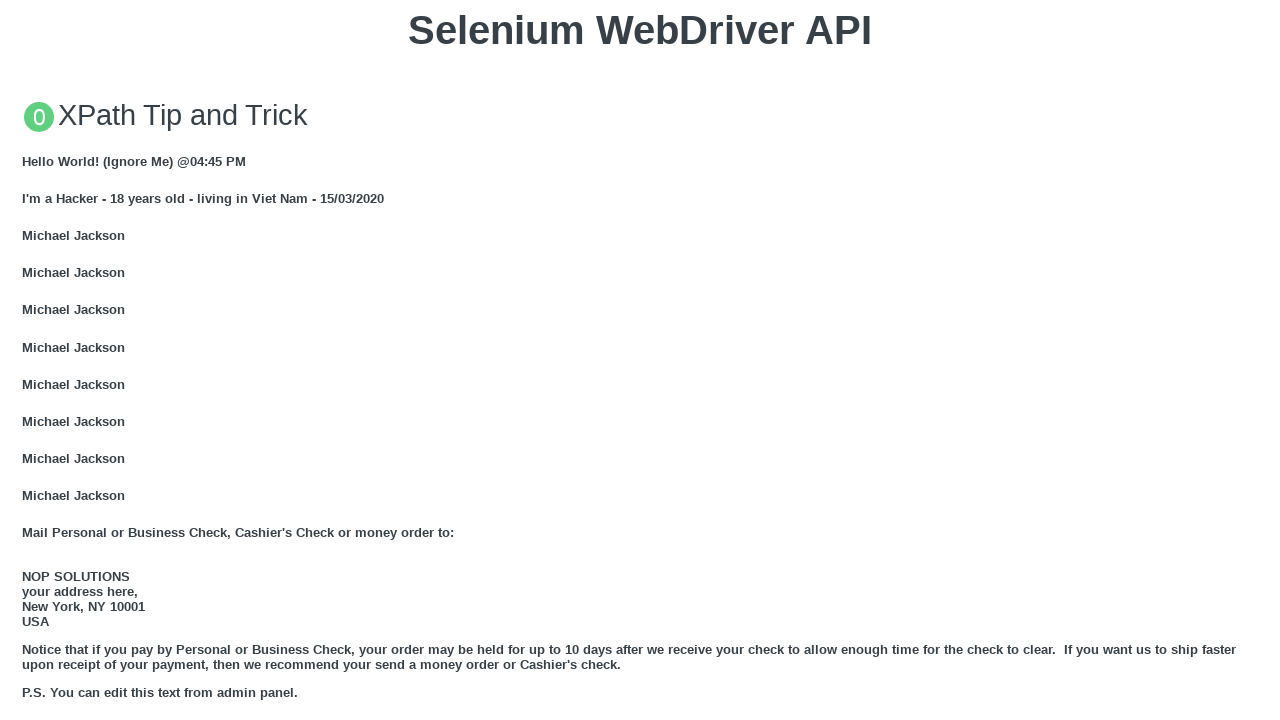

Clicked button to trigger JavaScript prompt dialog at (640, 360) on xpath=//button[text()='Click for JS Prompt']
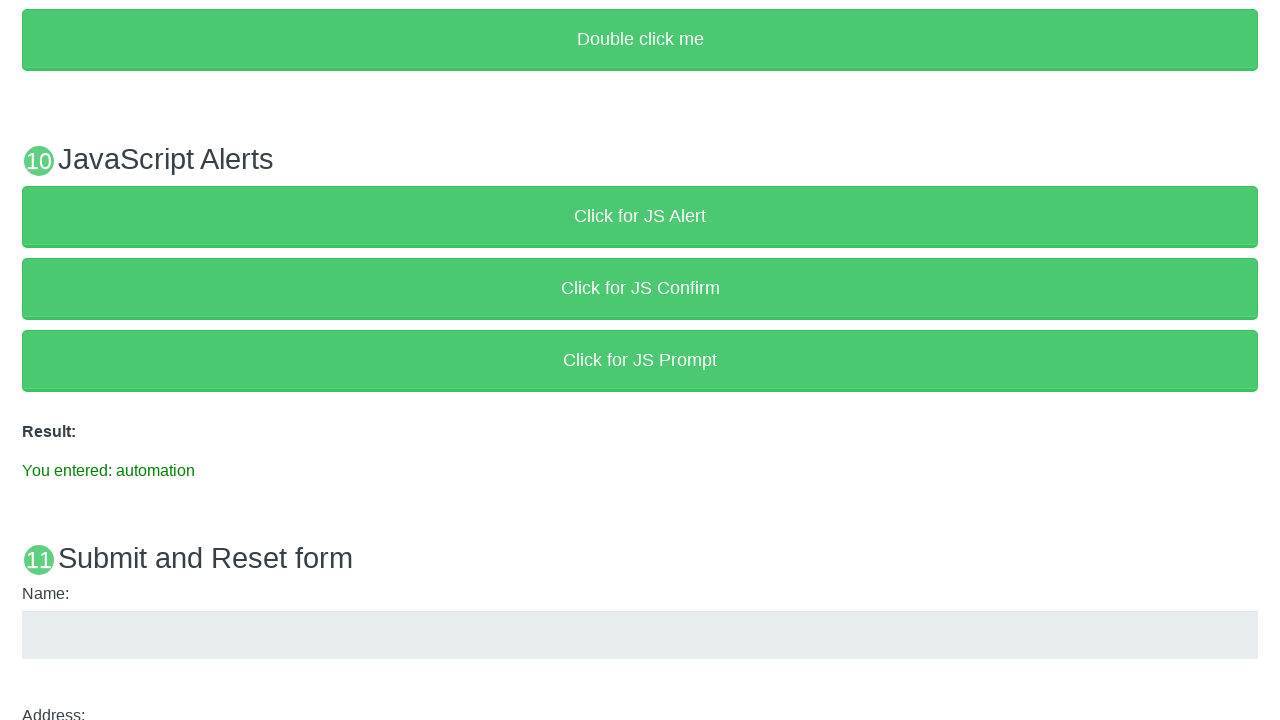

Verified that result paragraph displays entered text 'You entered: automation'
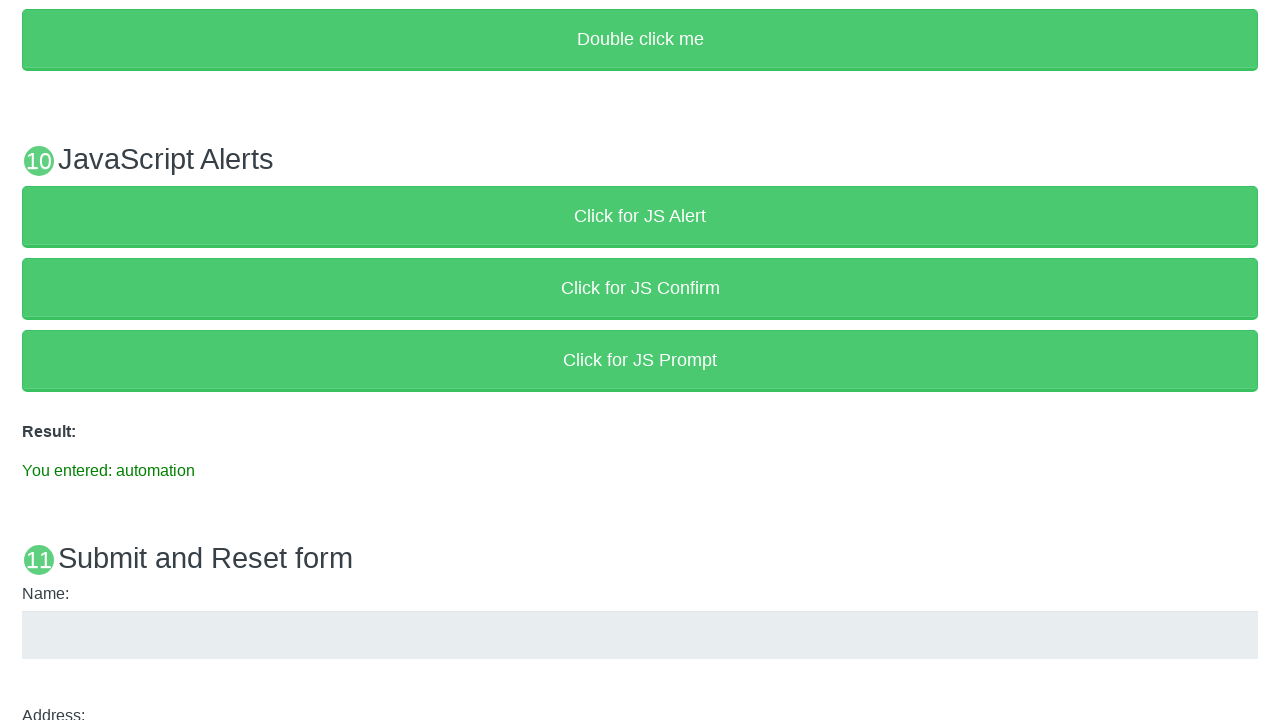

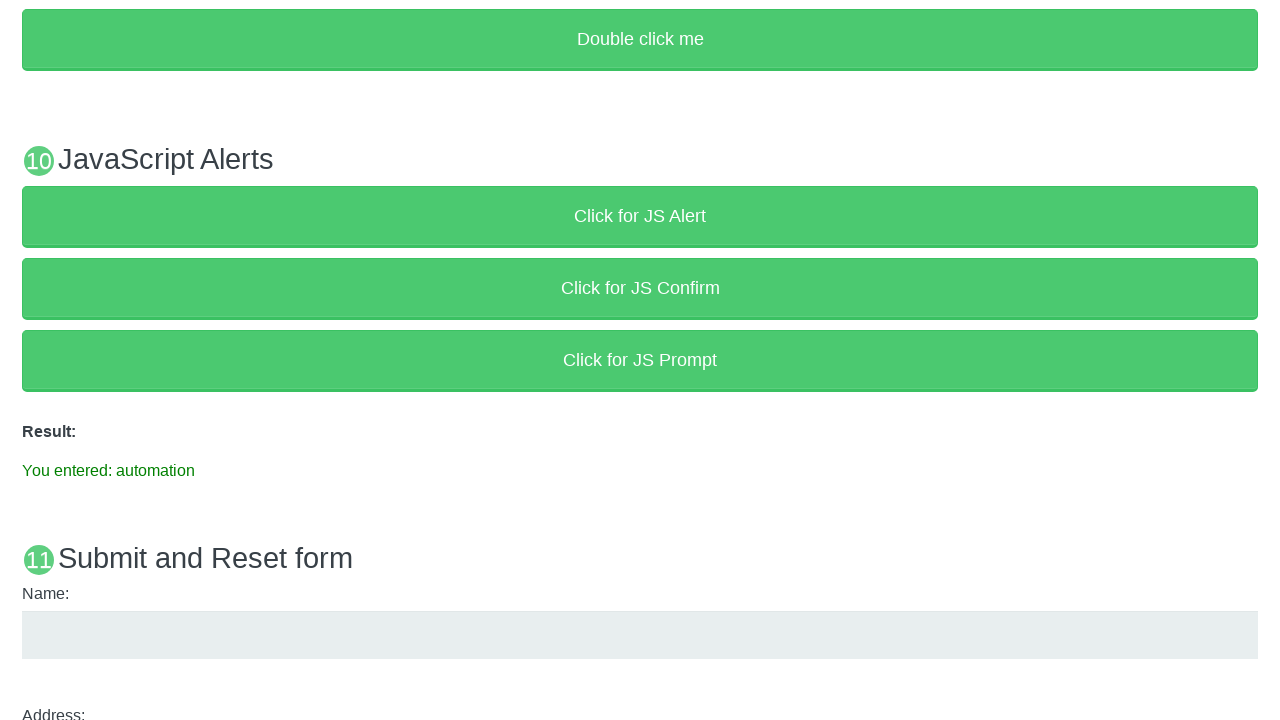